Tests that the main section and footer become visible when todo items are added

Starting URL: https://demo.playwright.dev/todomvc

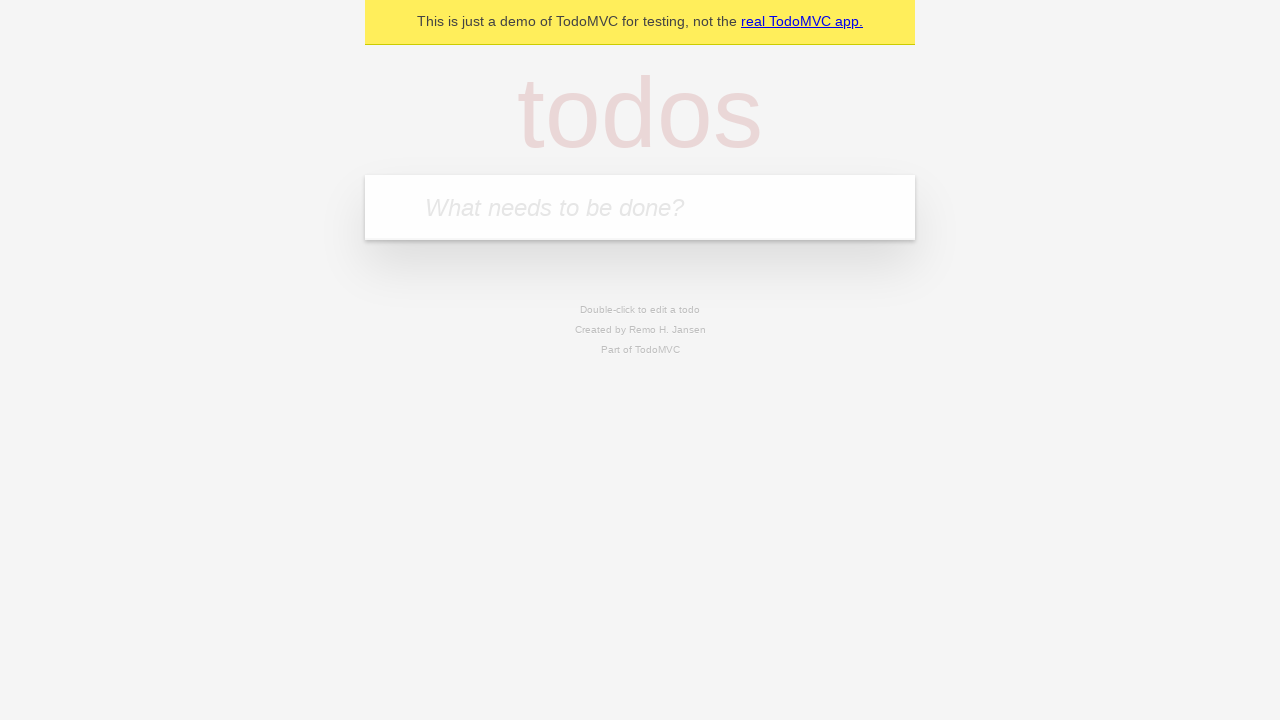

Filled new todo input with 'buy some cheese' on .new-todo
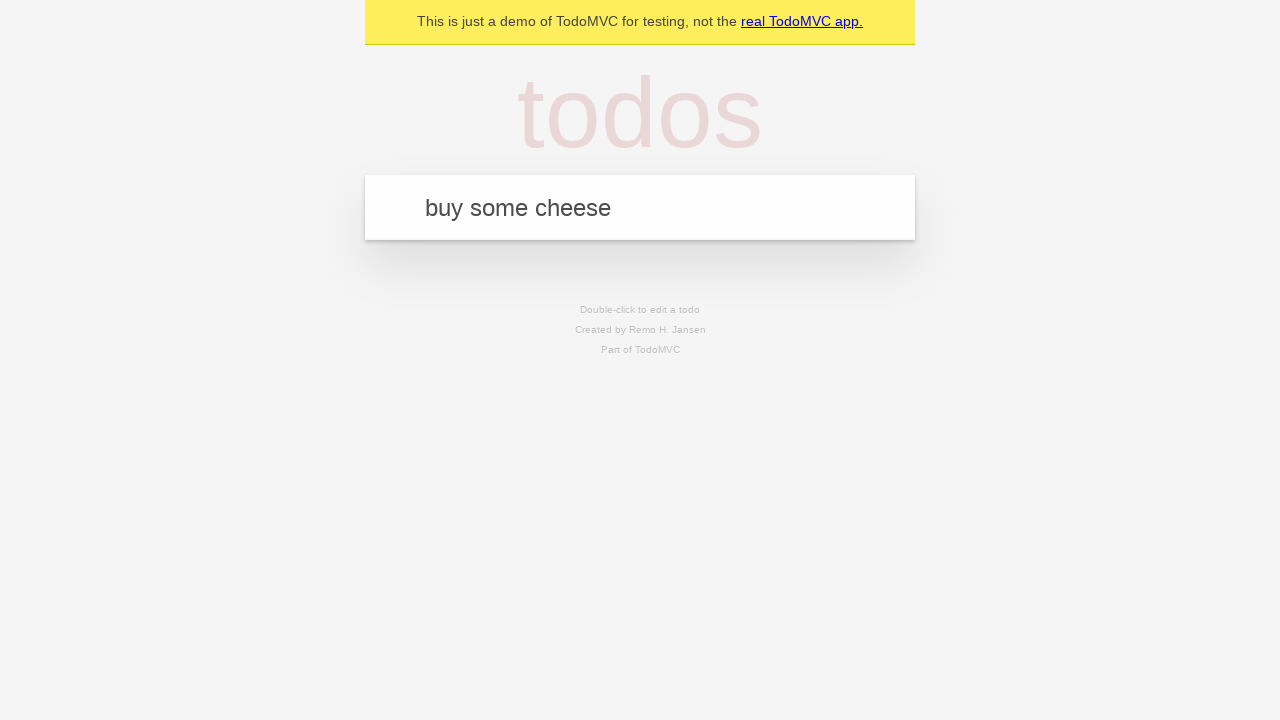

Pressed Enter to create the todo item on .new-todo
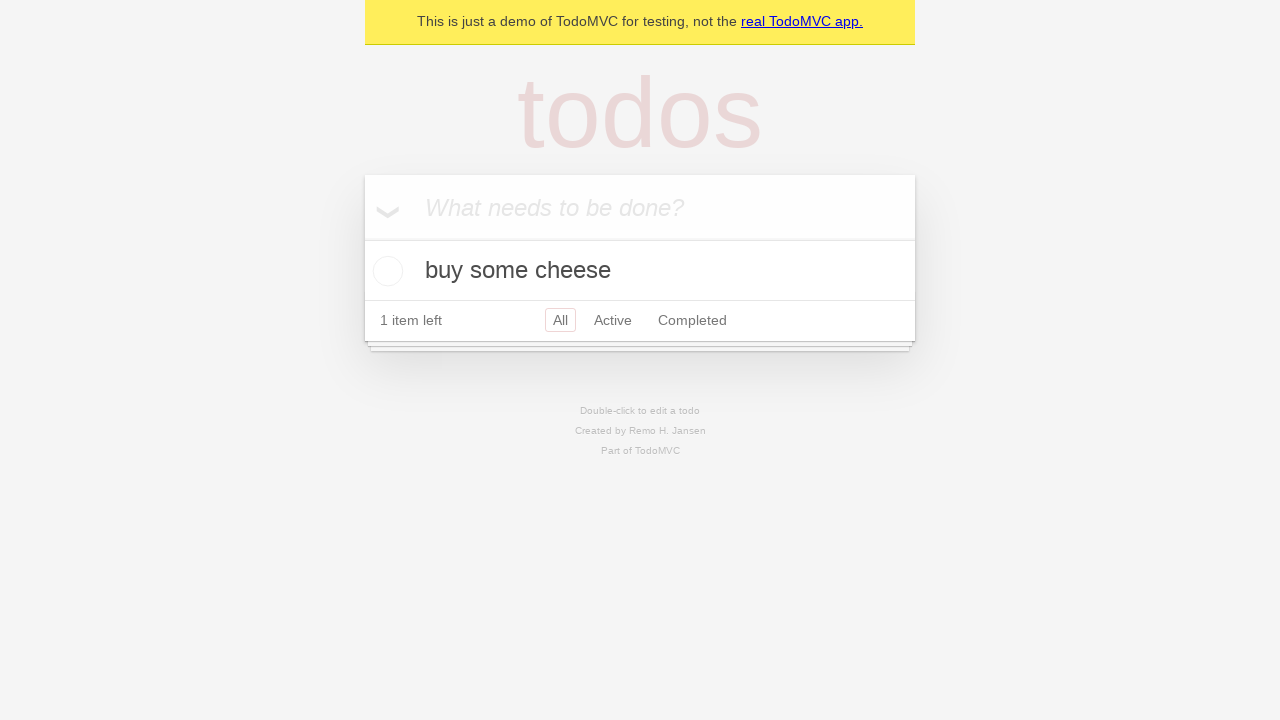

Main section became visible after adding todo item
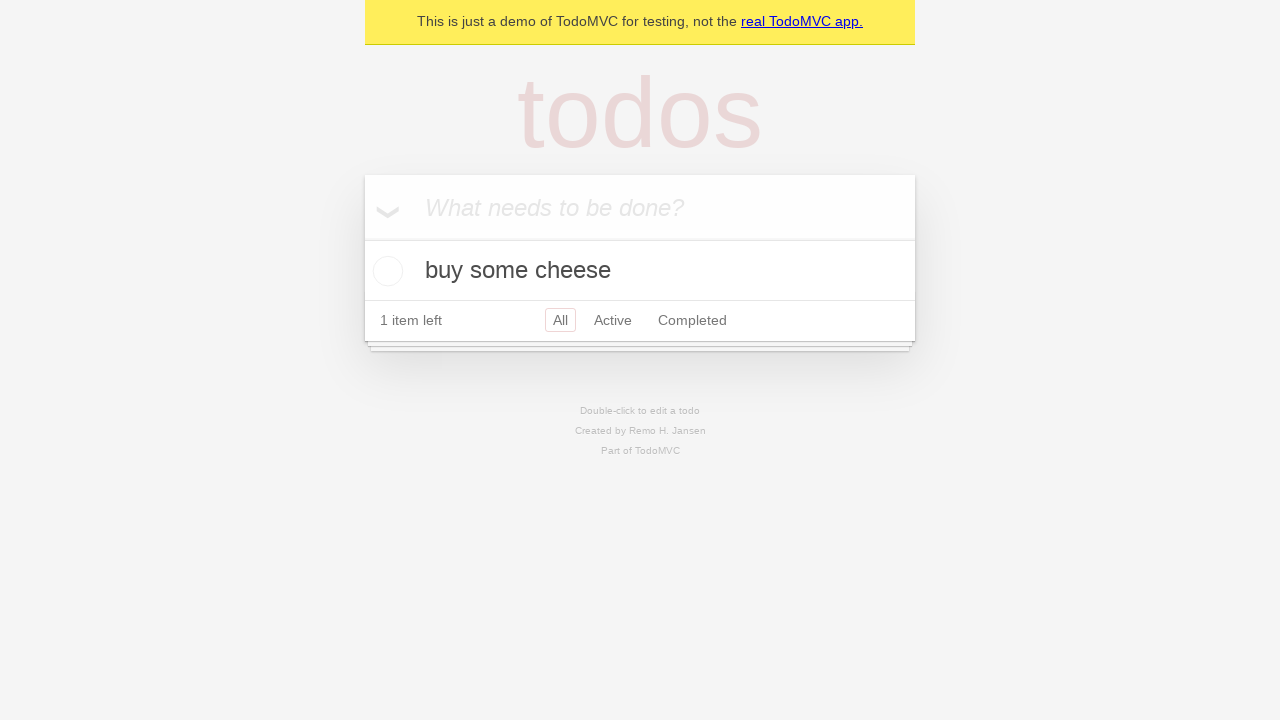

Footer section became visible after adding todo item
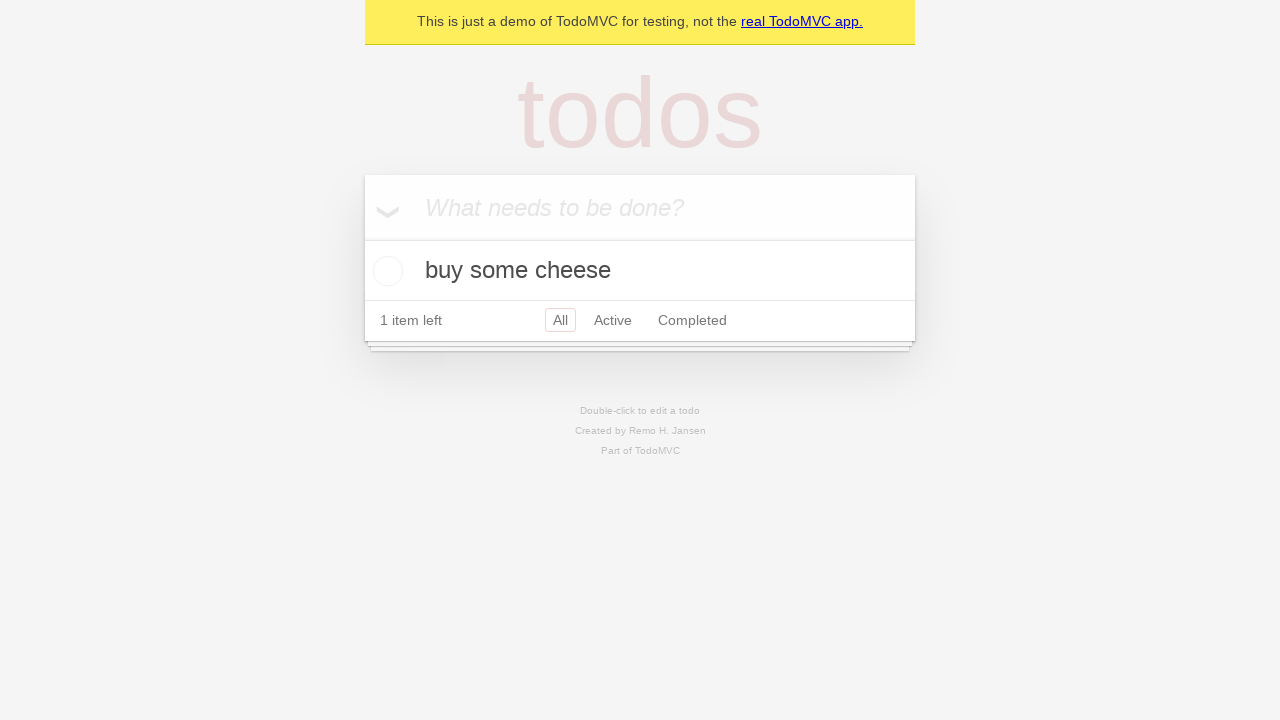

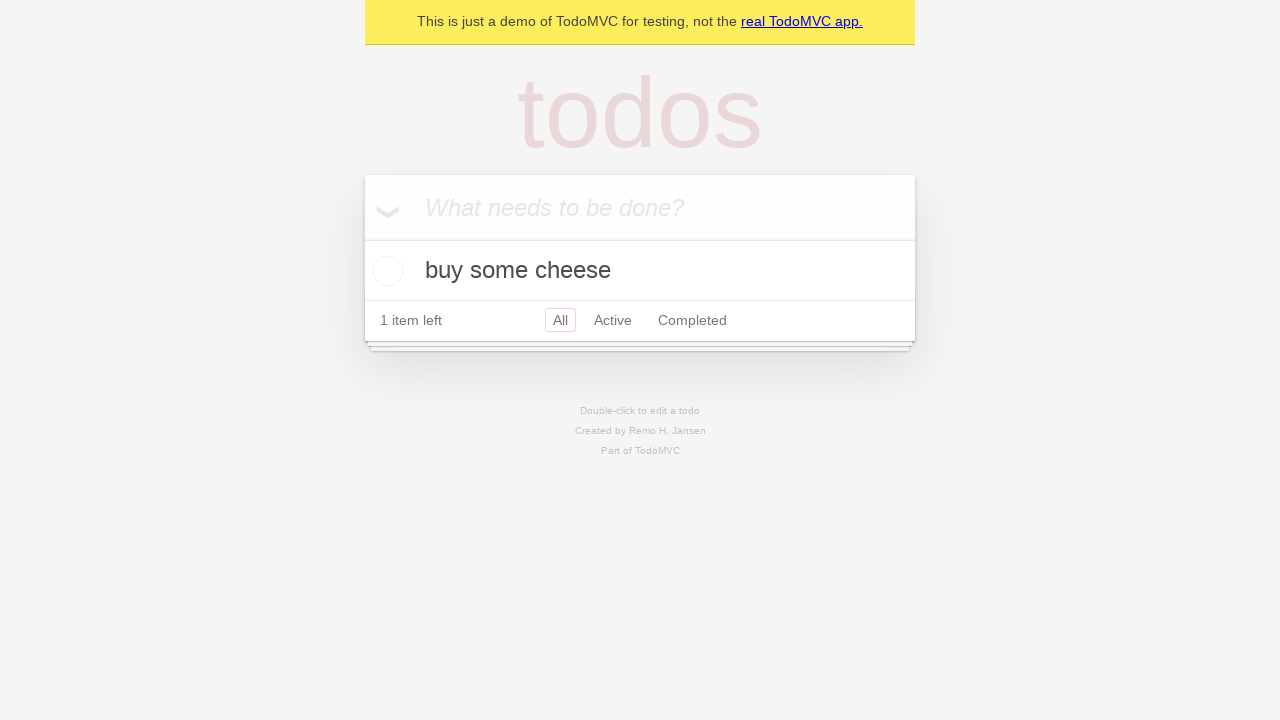